Tests drag and drop functionality on jQuery UI demo page by switching to an iframe and dragging a draggable element onto a droppable target

Starting URL: http://jqueryui.com/demos/droppable/

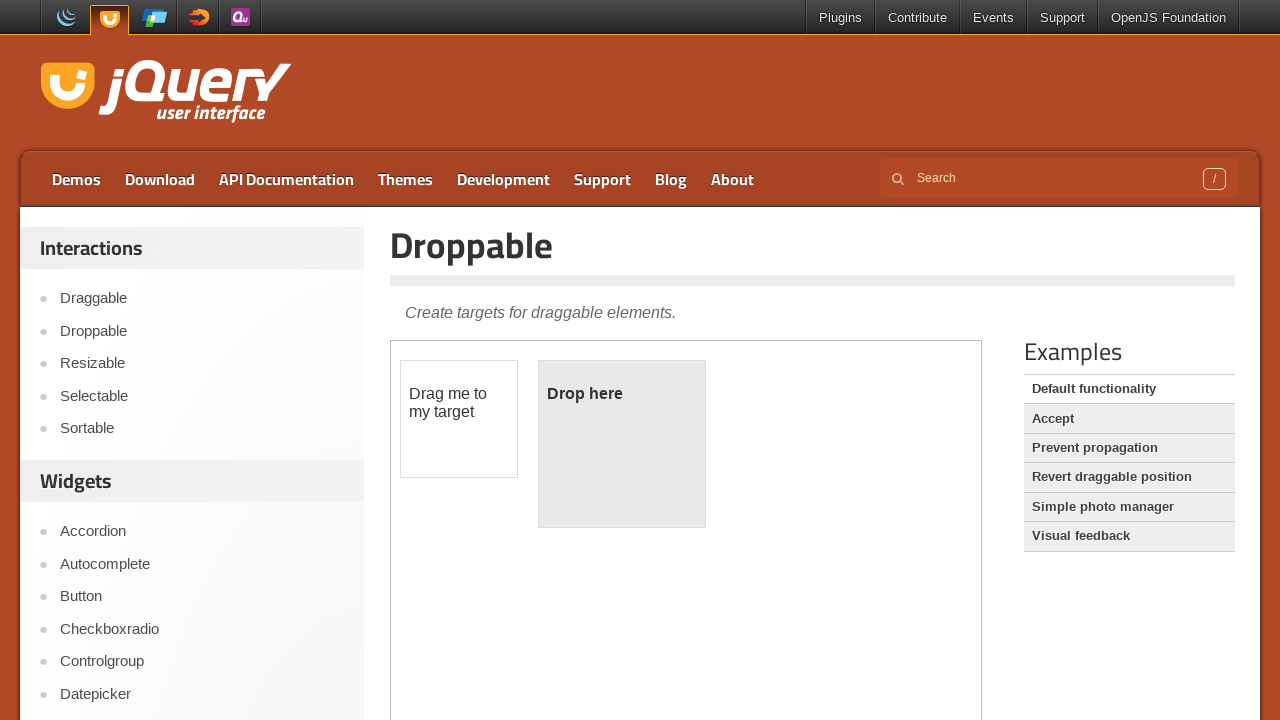

Waited for demo iframe to be present on the page
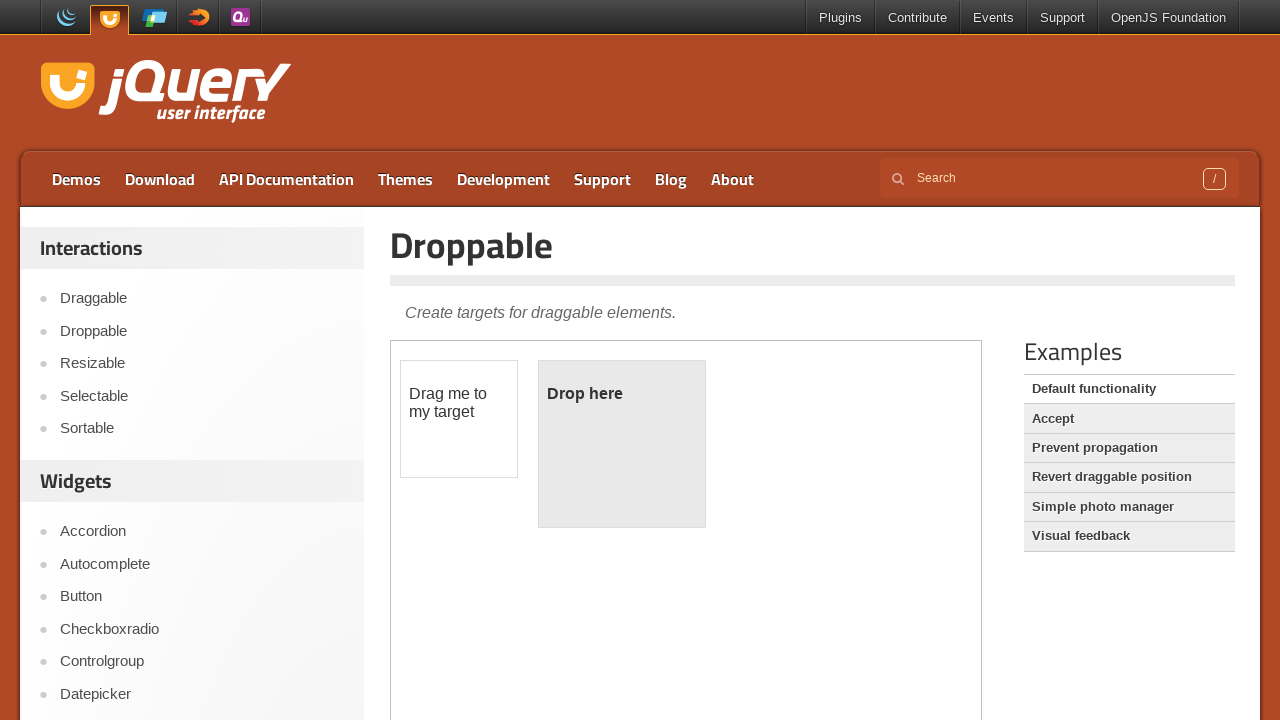

Located and switched context to the demo iframe
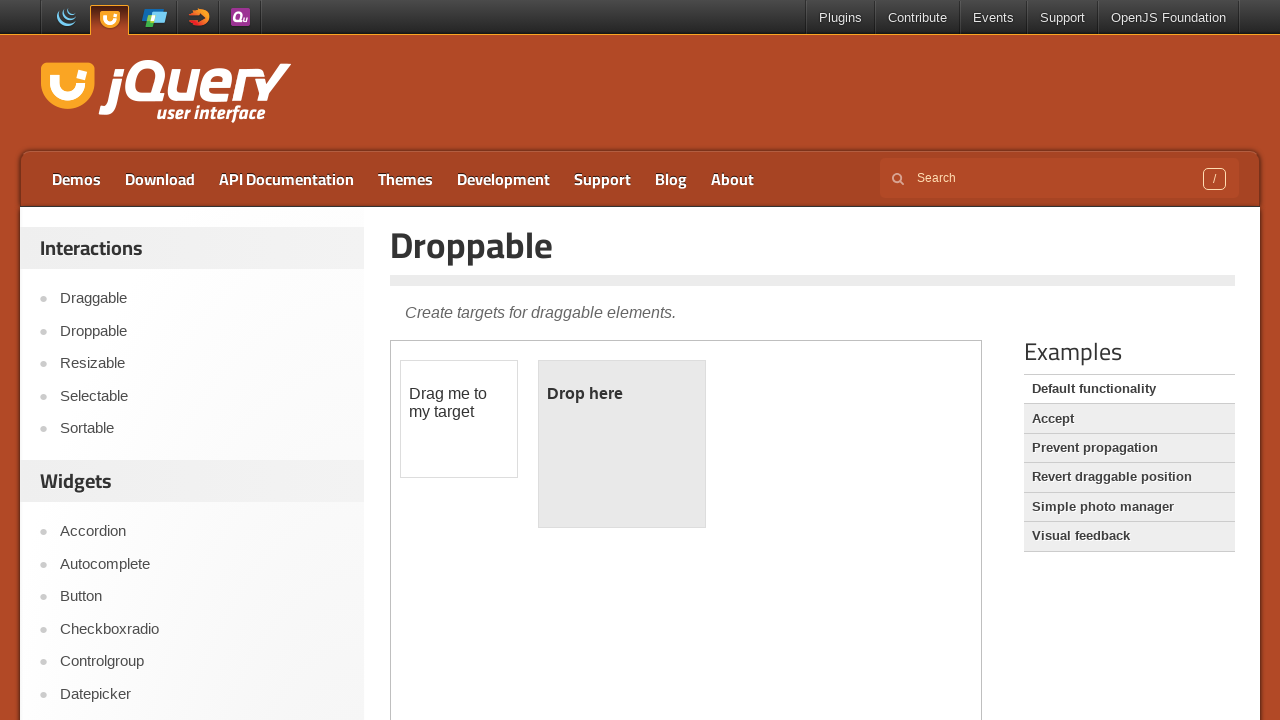

Located the draggable element within the iframe
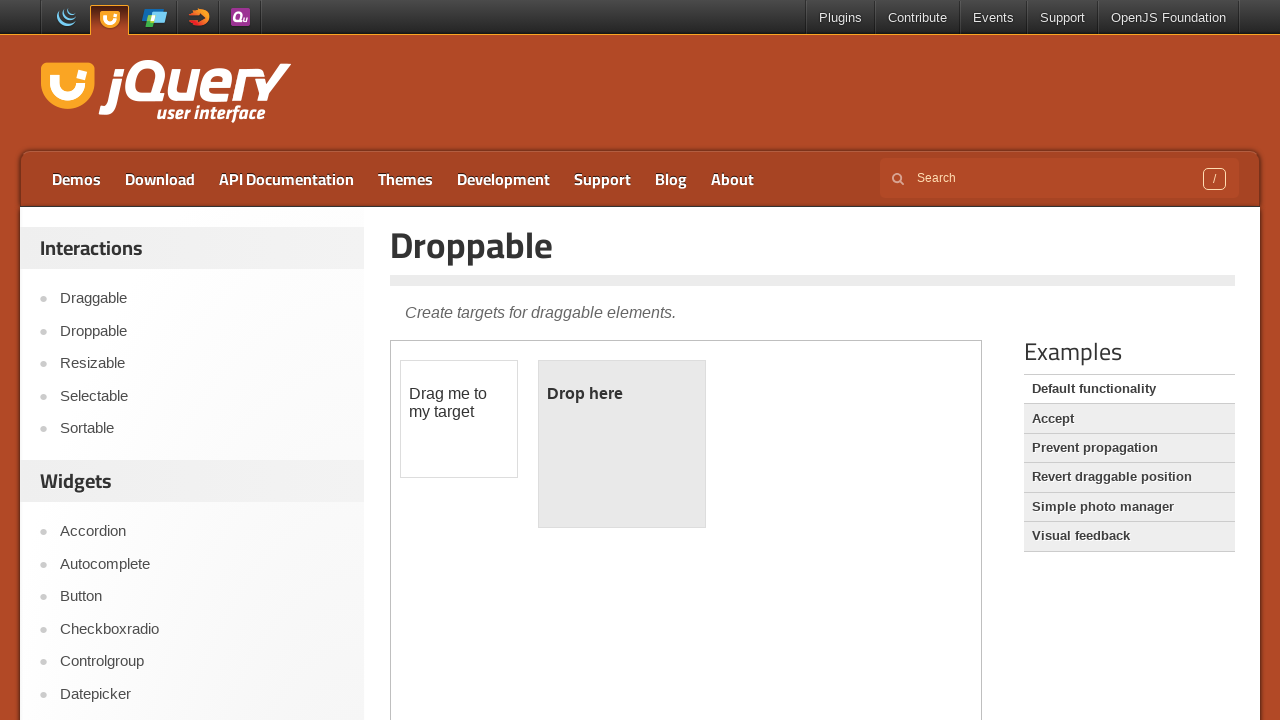

Located the droppable target element within the iframe
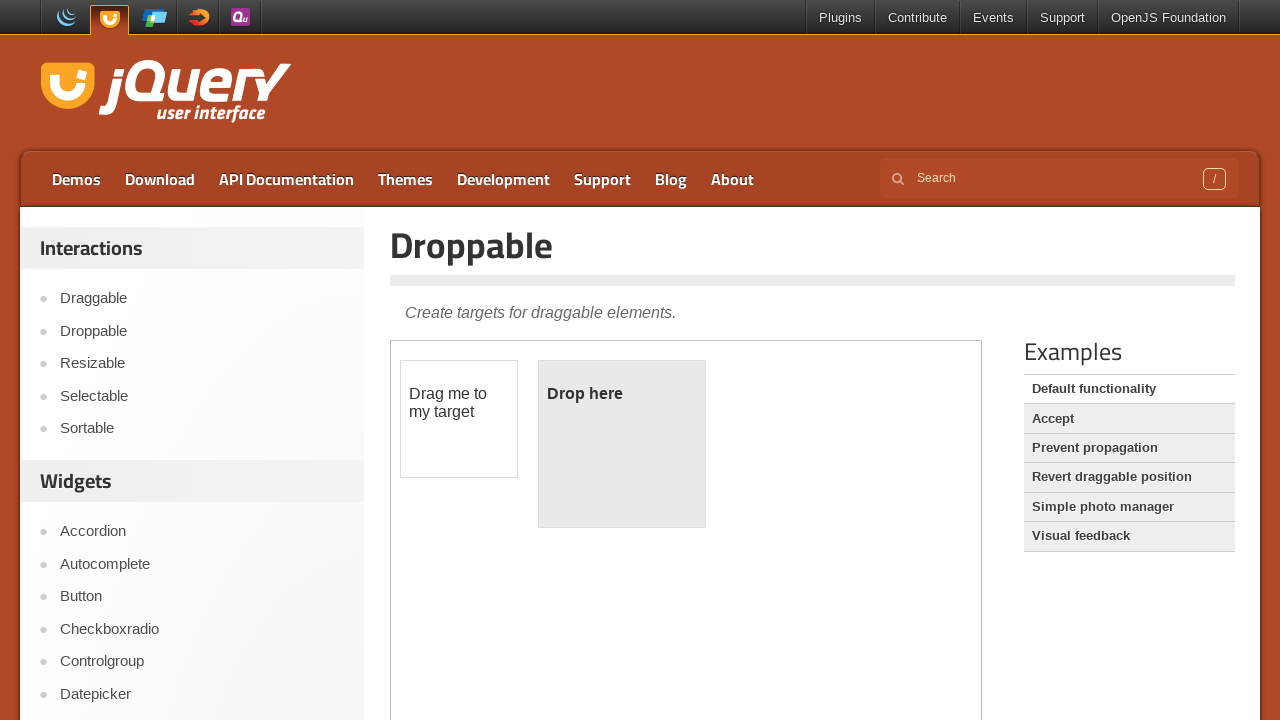

Dragged the draggable element onto the droppable target at (622, 444)
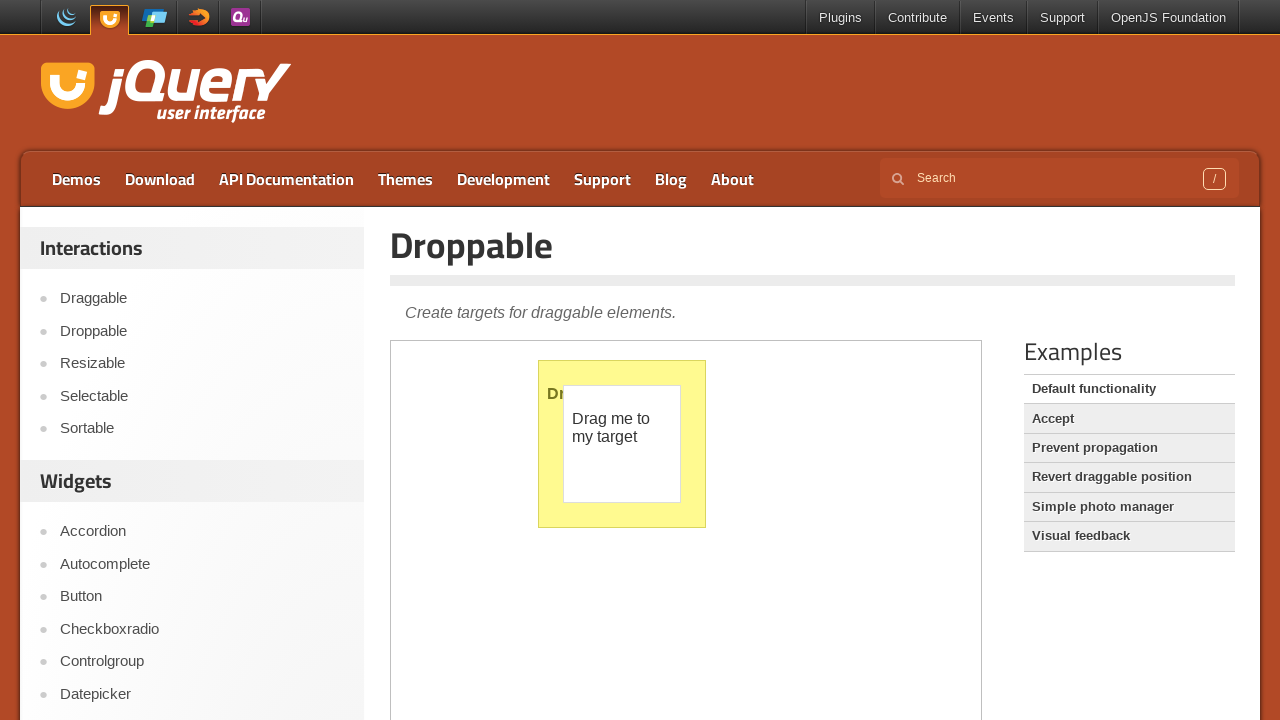

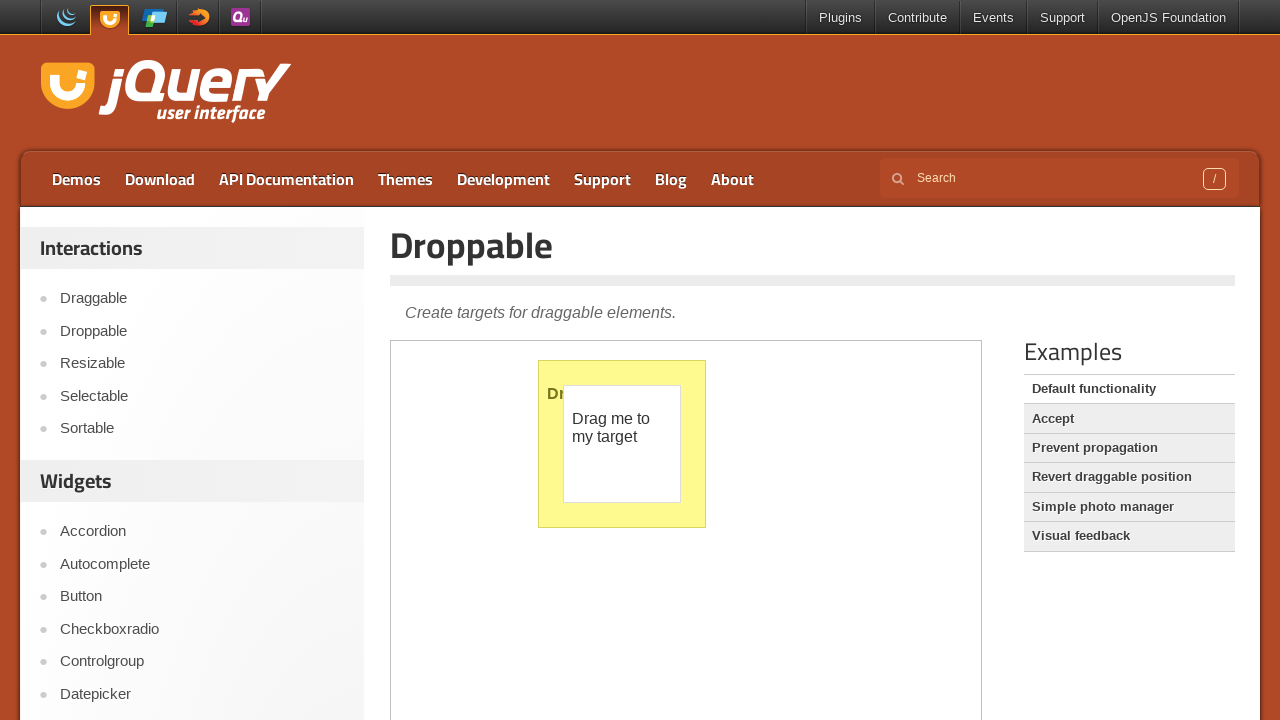